Navigates to the aeronautical charts page, enters an ICAO airport code in the search field, and clicks the filter button to search for available charts.

Starting URL: https://aisweb.decea.mil.br/?i=cartas

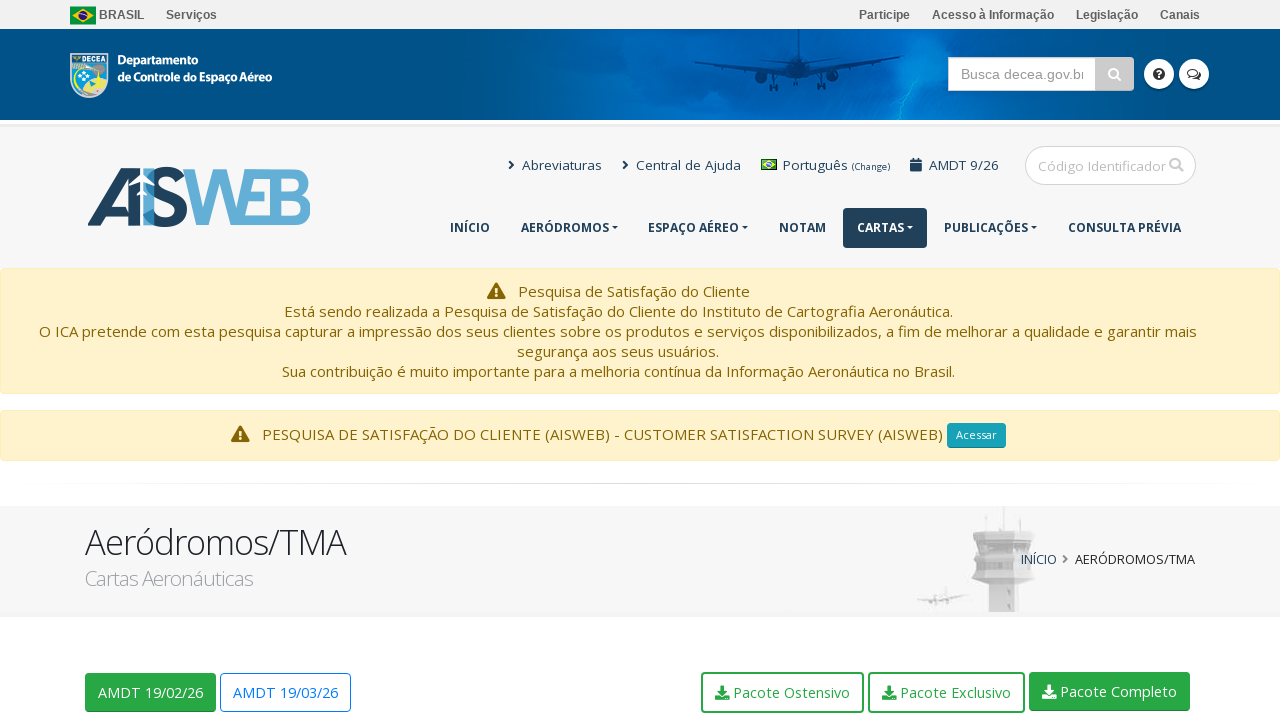

Waited for page header to load
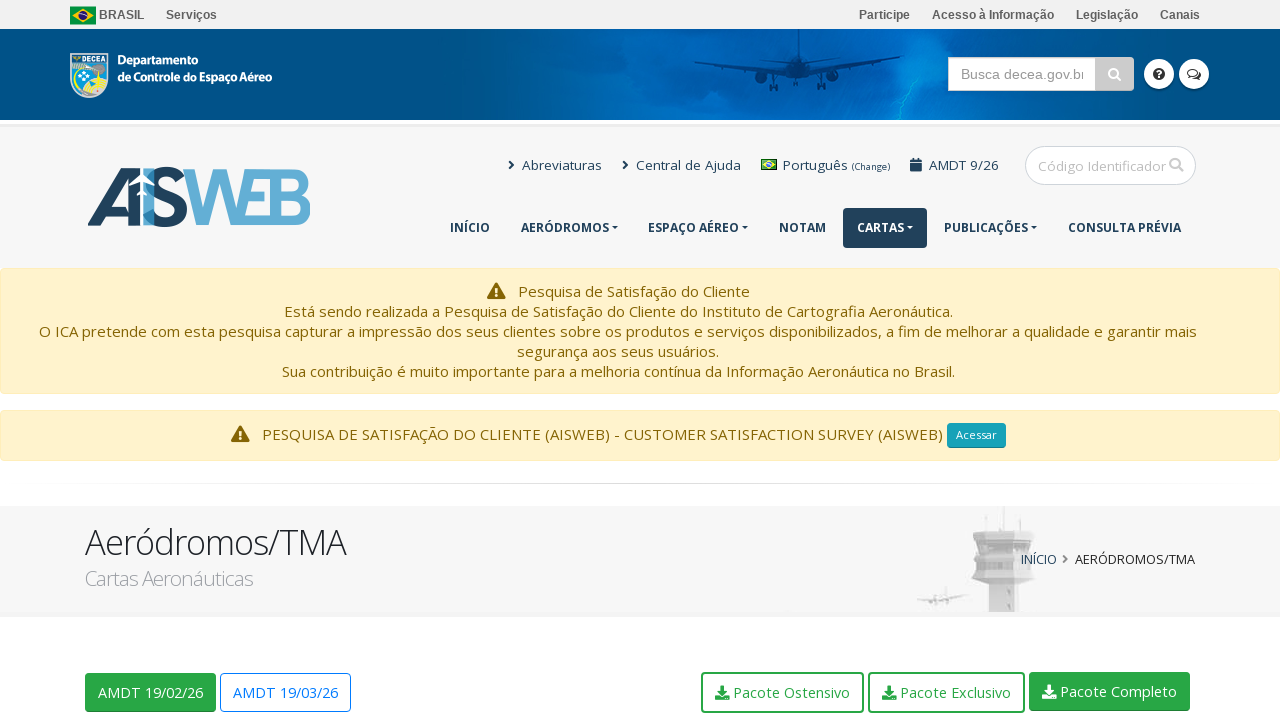

Entered ICAO airport code 'SBGR' in search field on input[name*='icaocode']
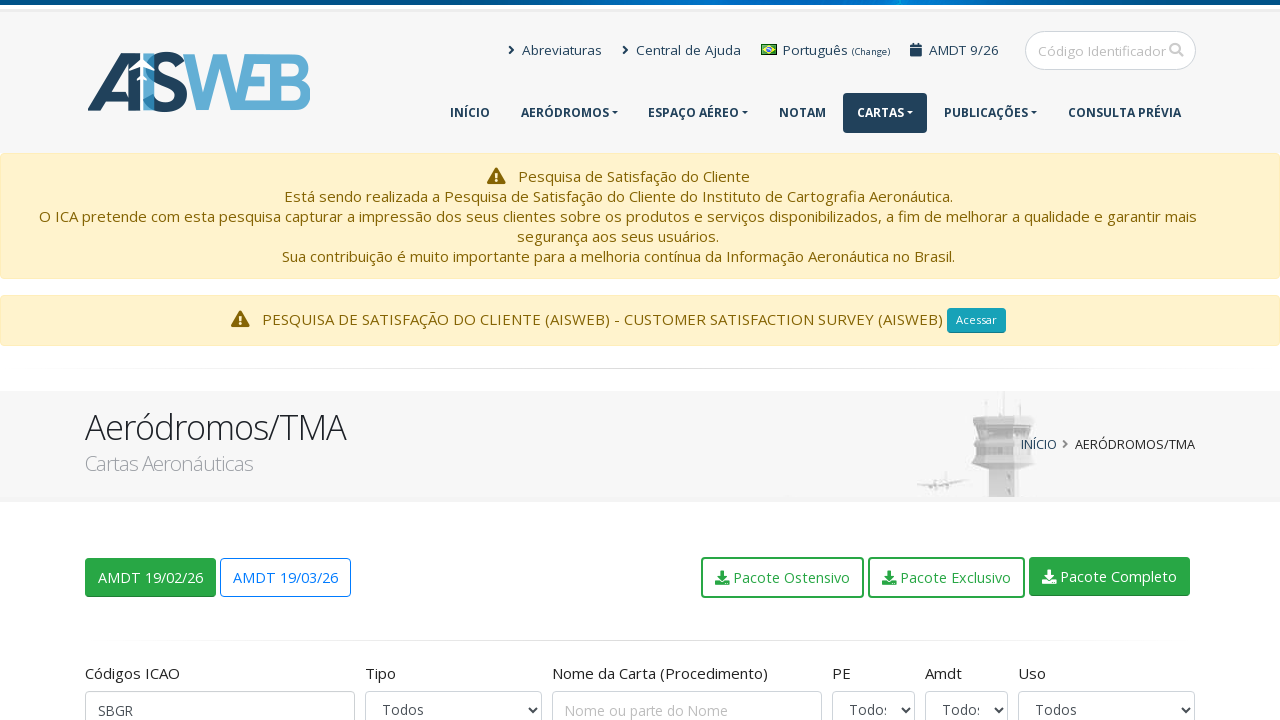

Clicked filter button to search for charts at (1107, 360) on input[value='Filtrar']
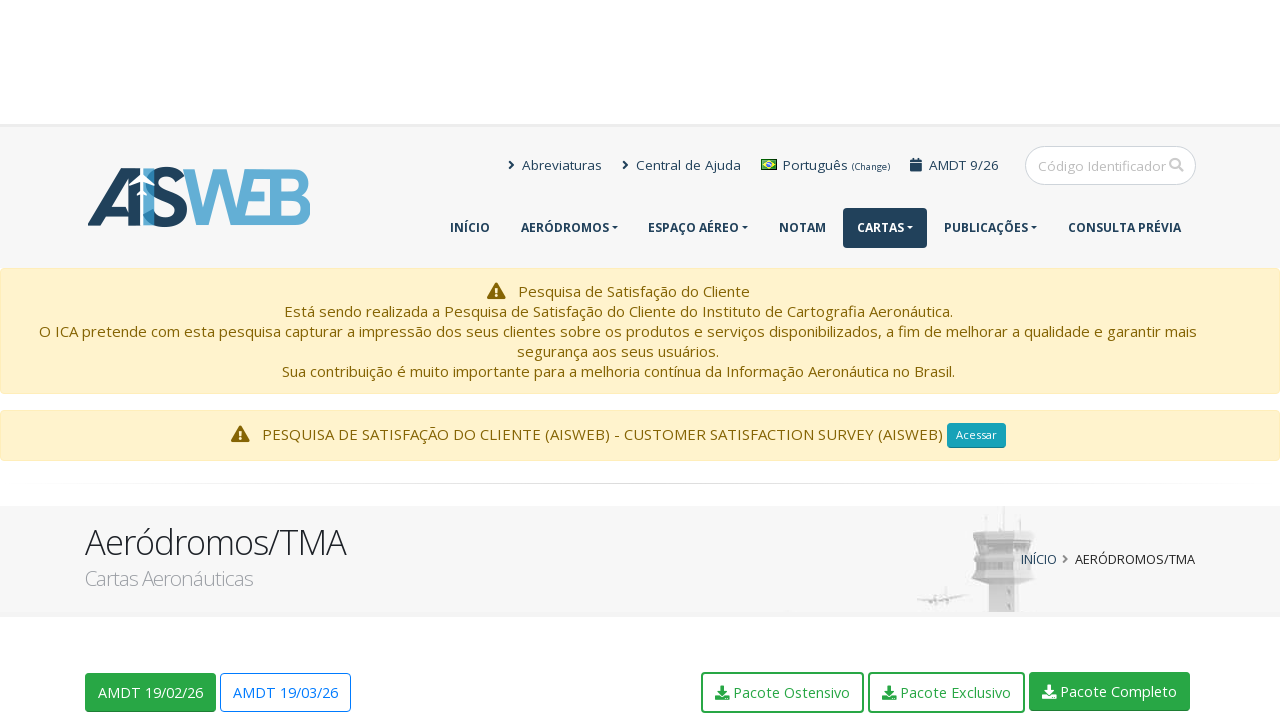

Waited for results table to load
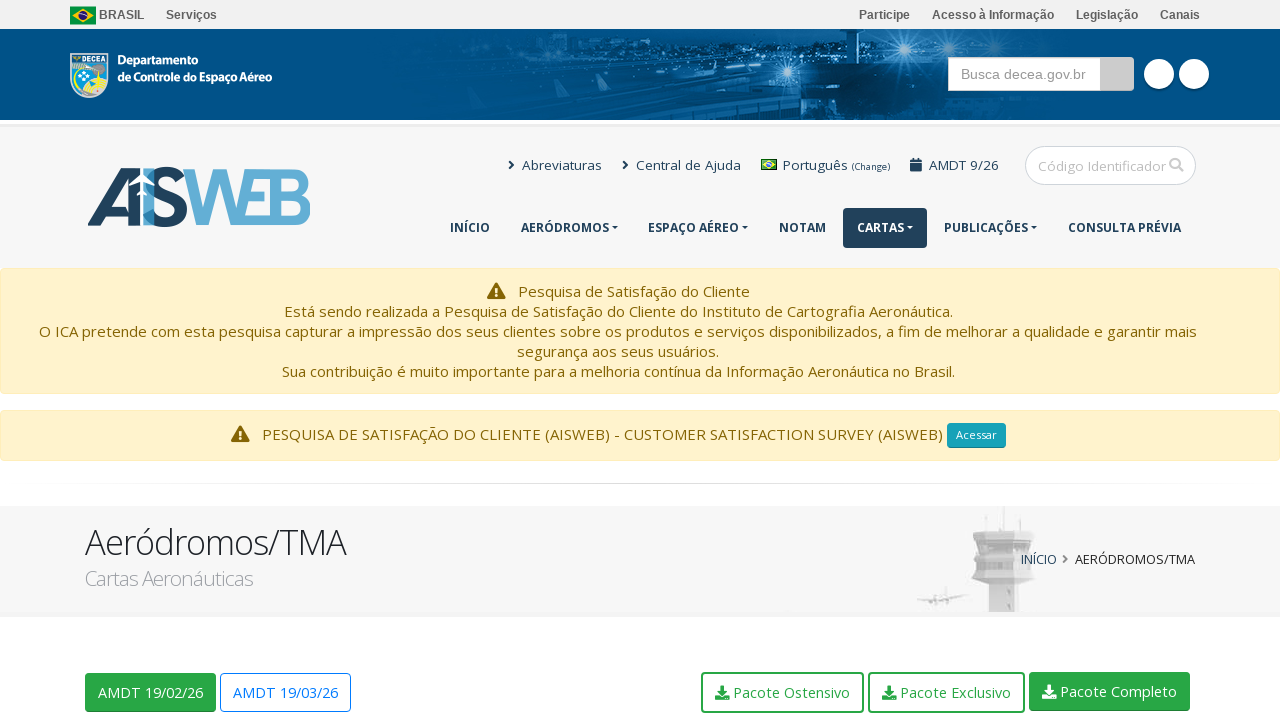

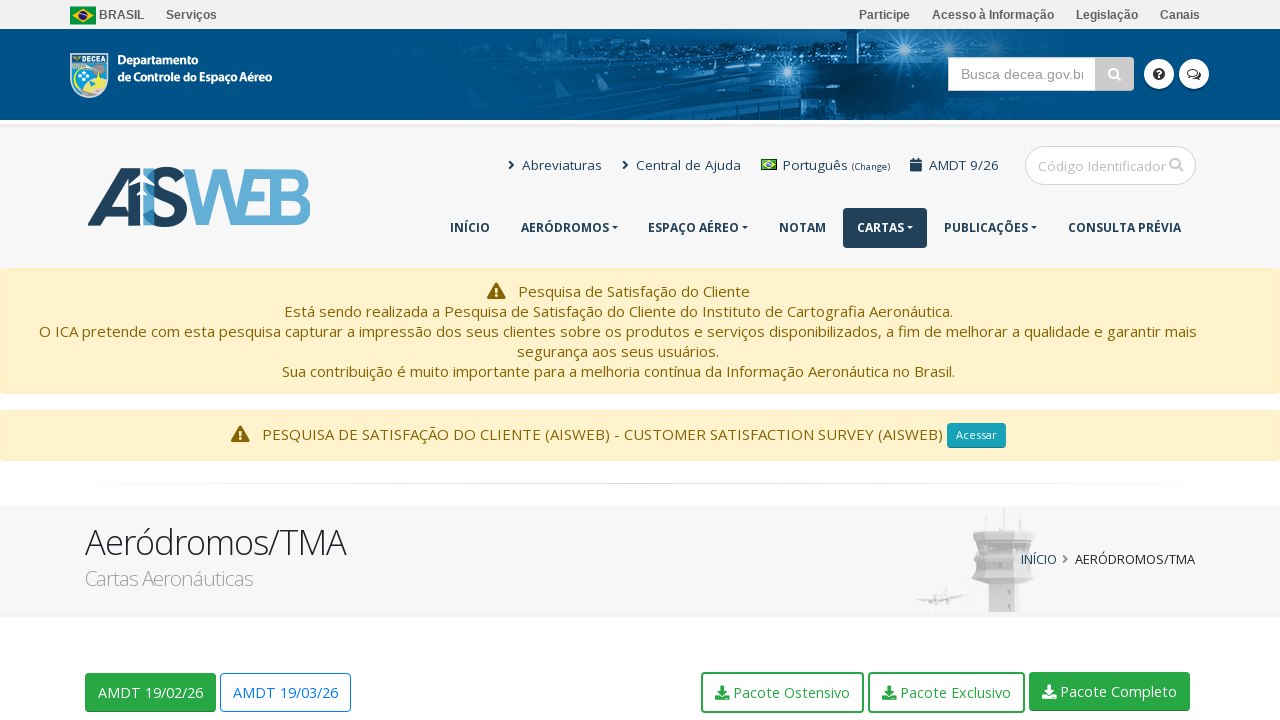